Tests browser navigation methods by clicking a link, going back, forward, and refreshing the page on jQuery UI website

Starting URL: https://jqueryui.com/

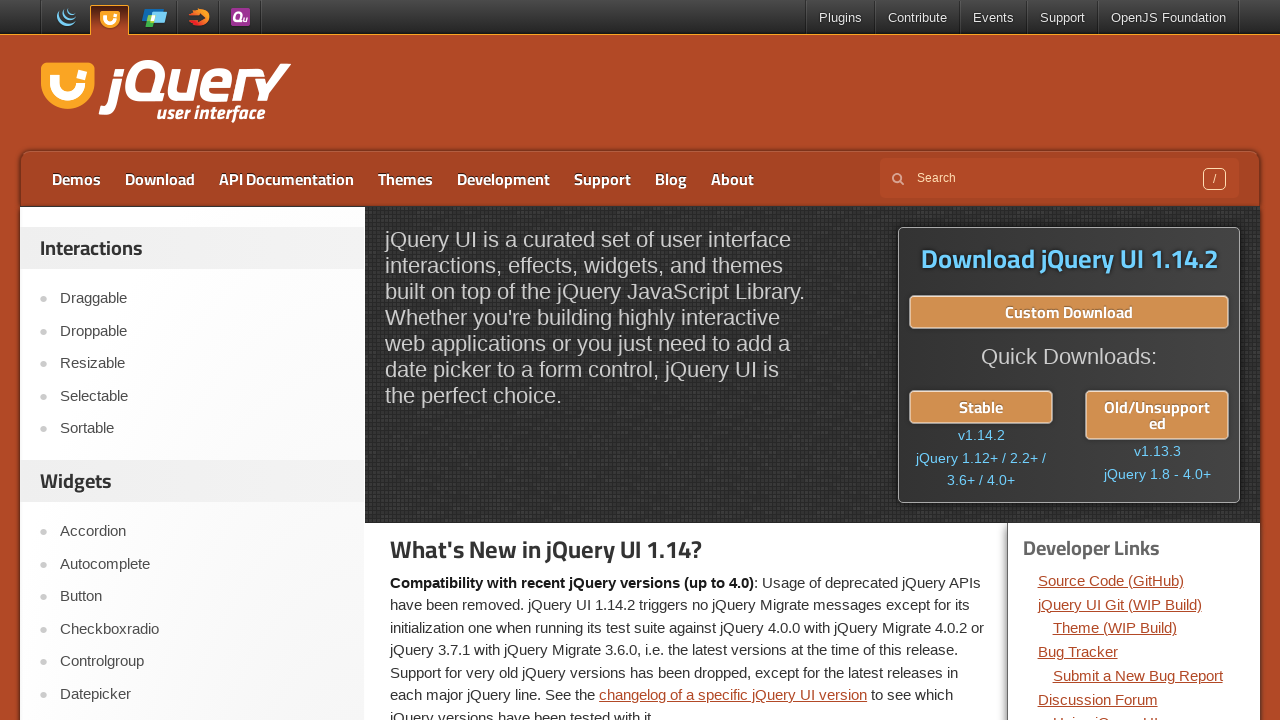

Clicked on Droppable link at (202, 331) on a:has-text('Drop')
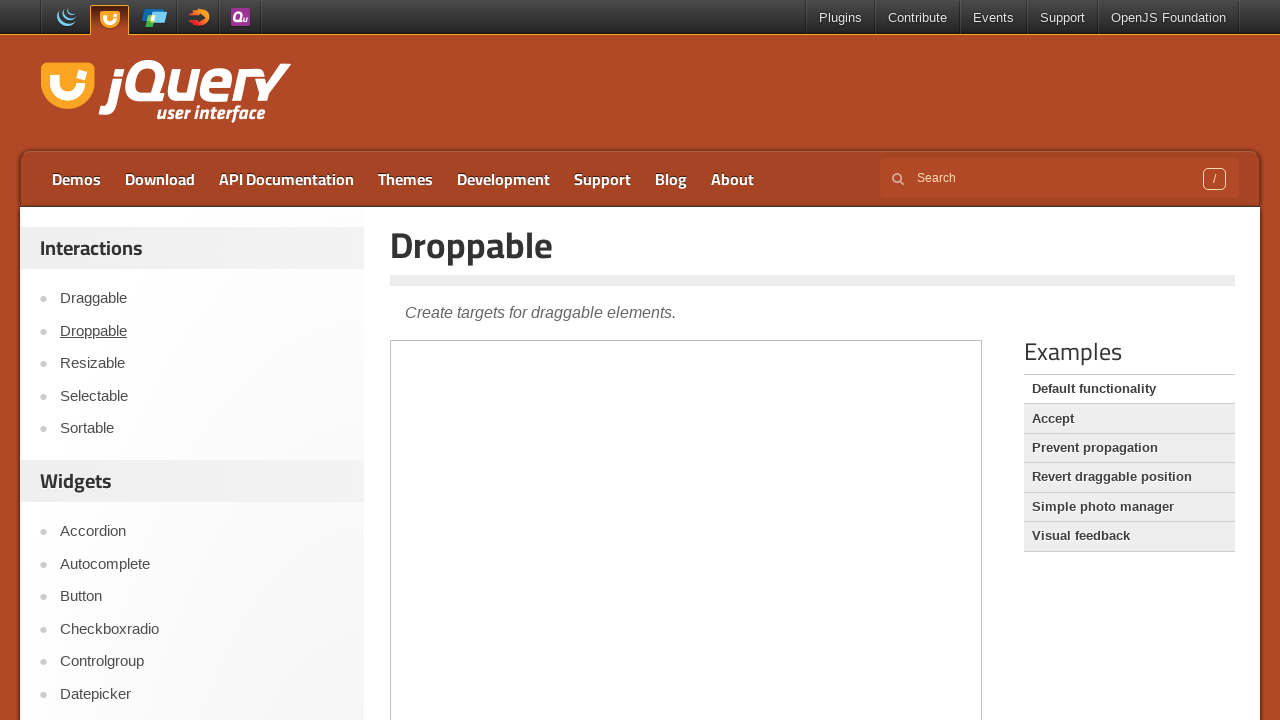

Navigated back to previous page
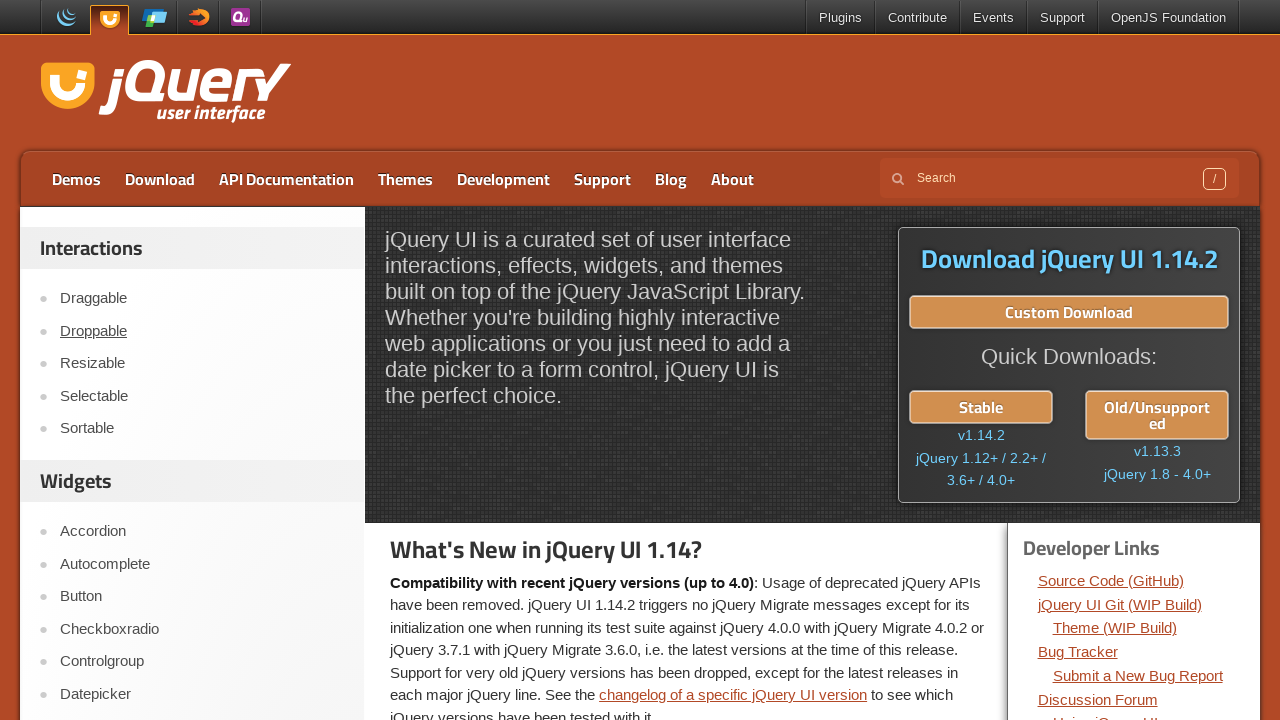

Navigated forward to Droppable page
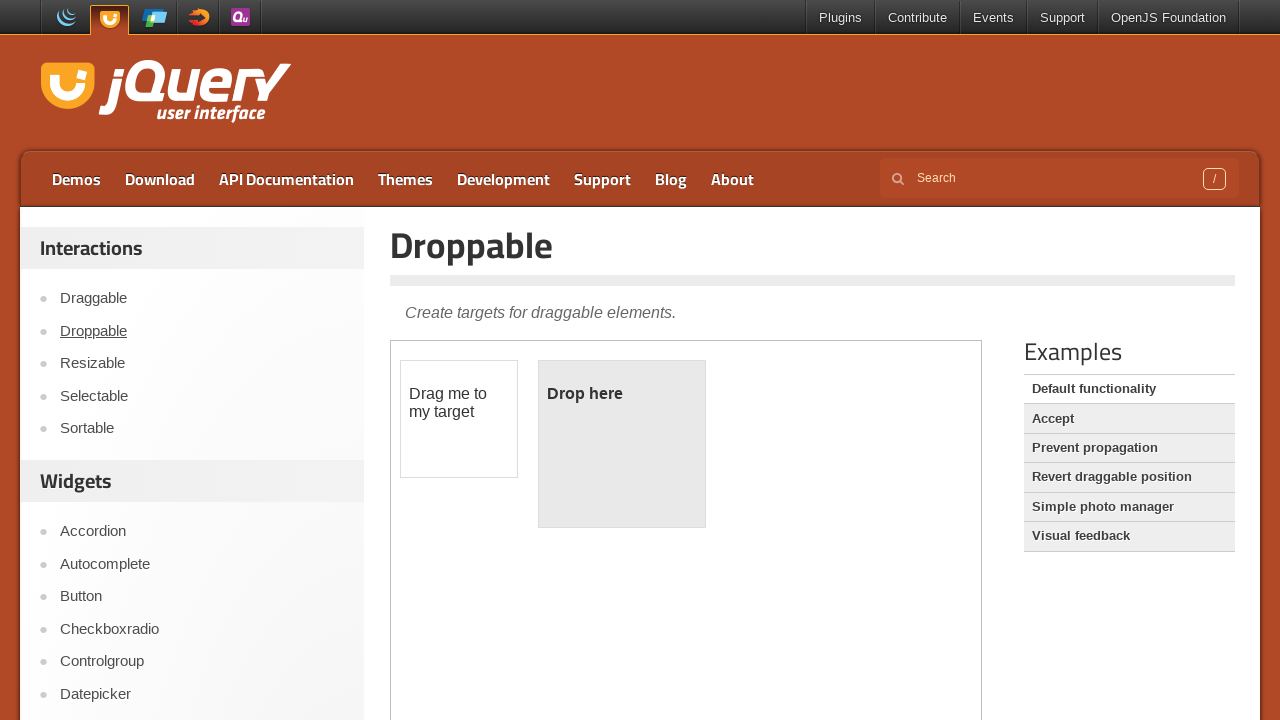

Refreshed the current page
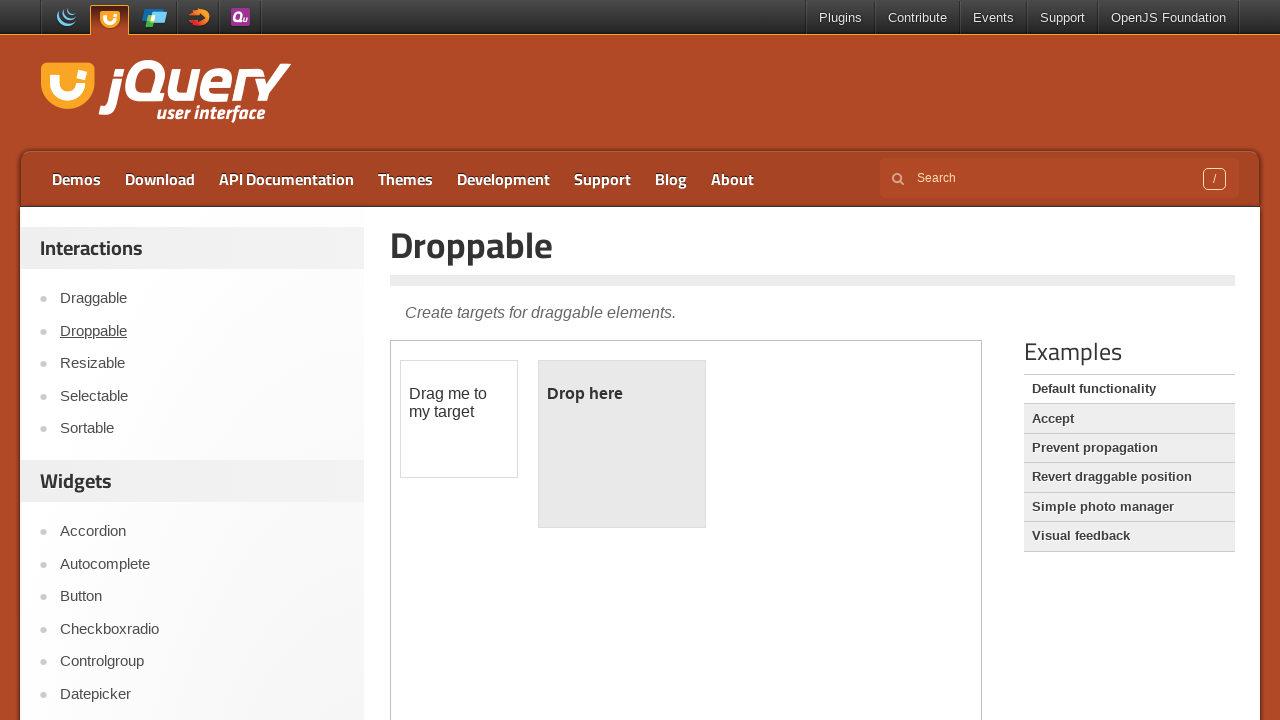

Located Droppable link element
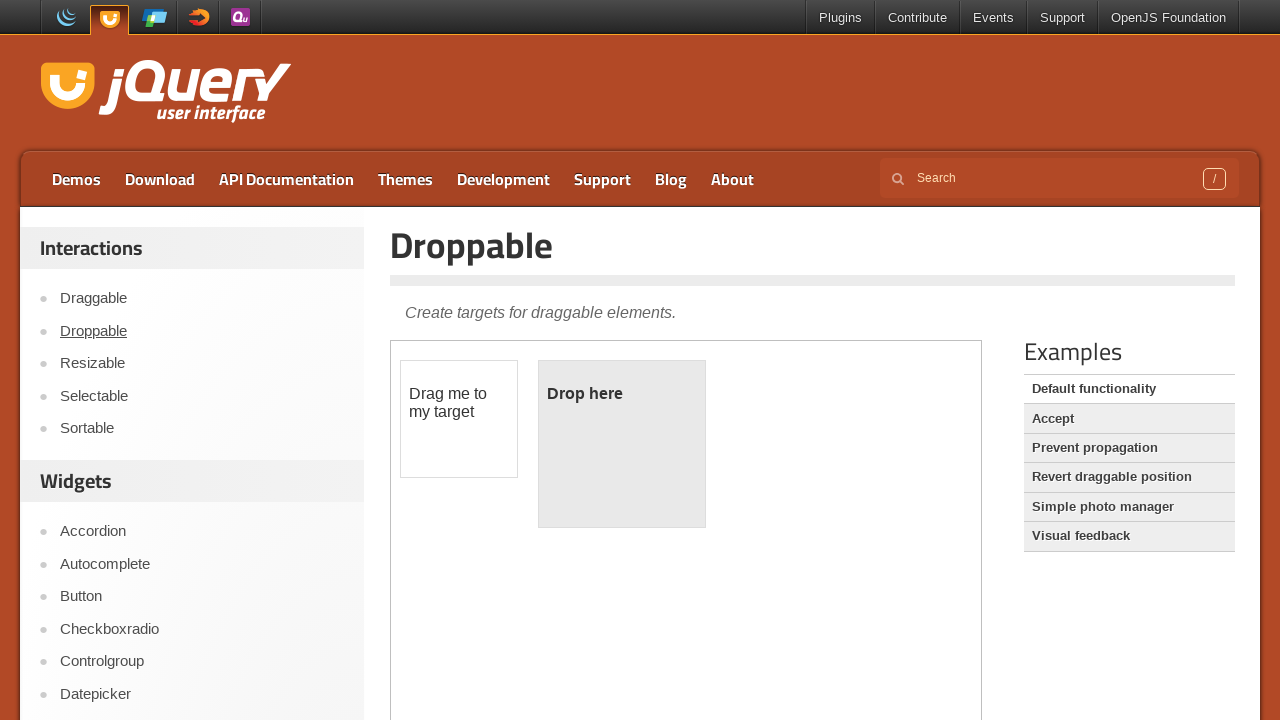

Retrieved inner text from Droppable link
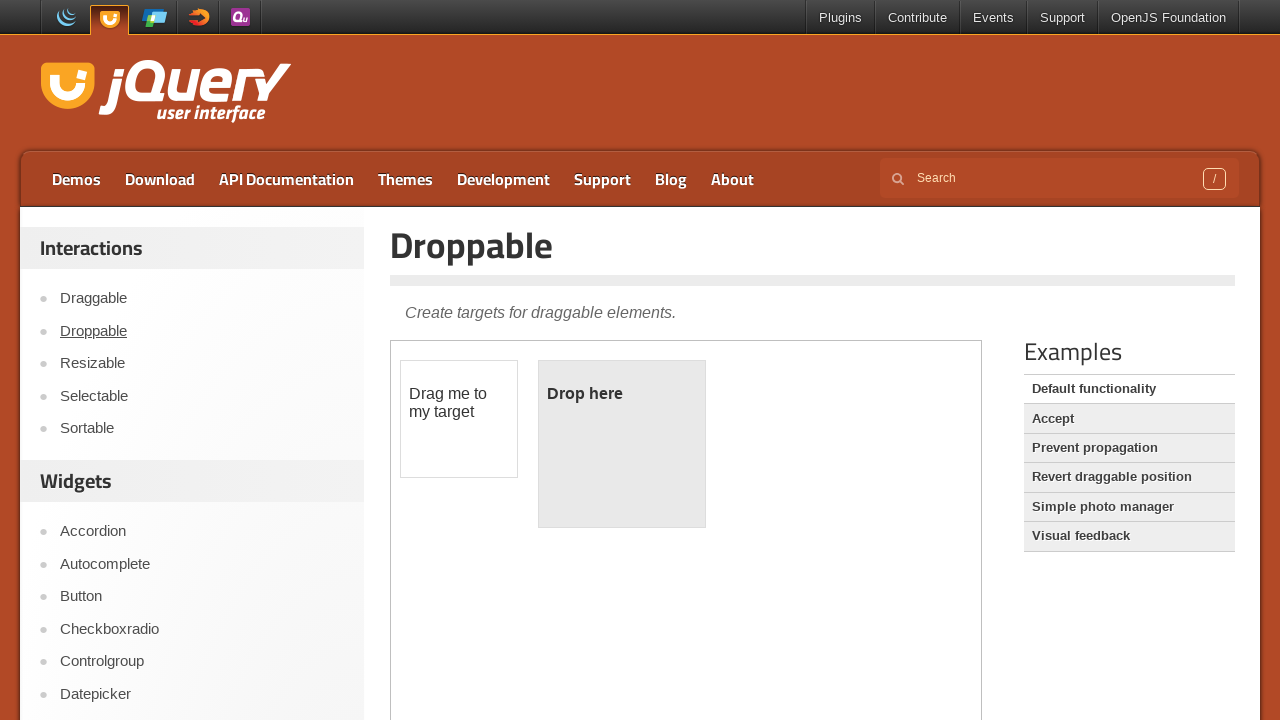

Retrieved innerText attribute from Droppable link
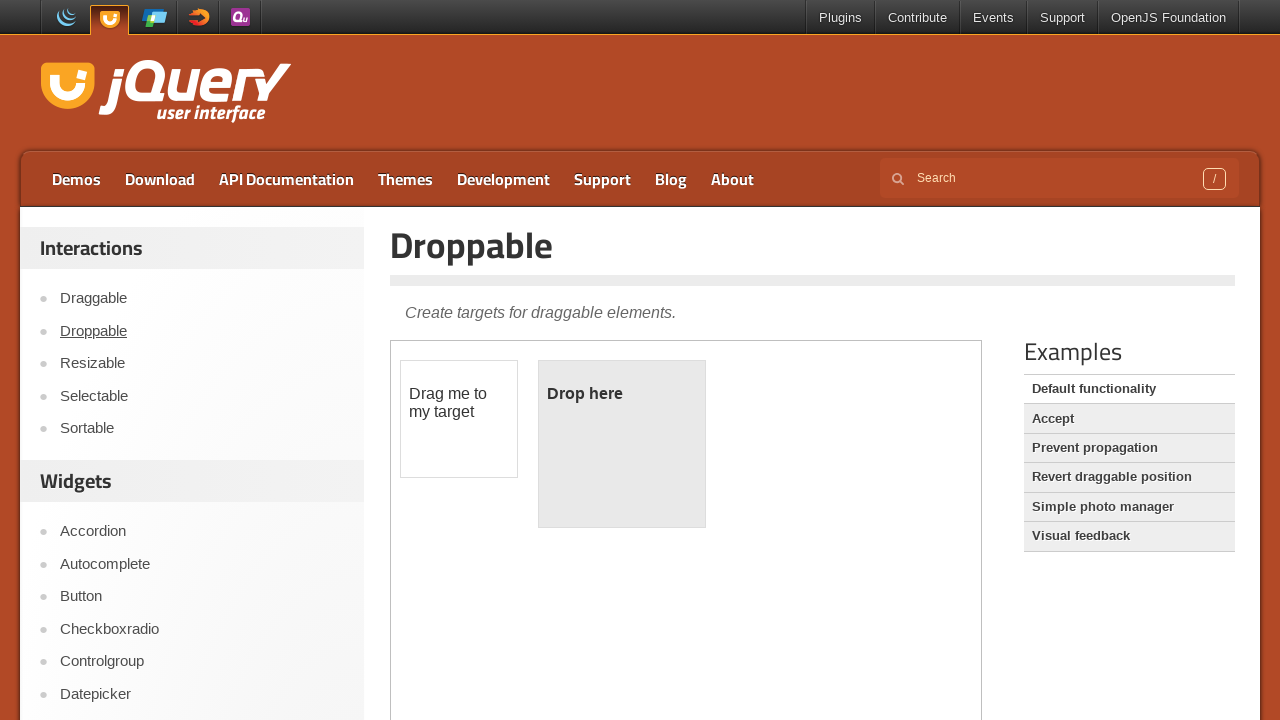

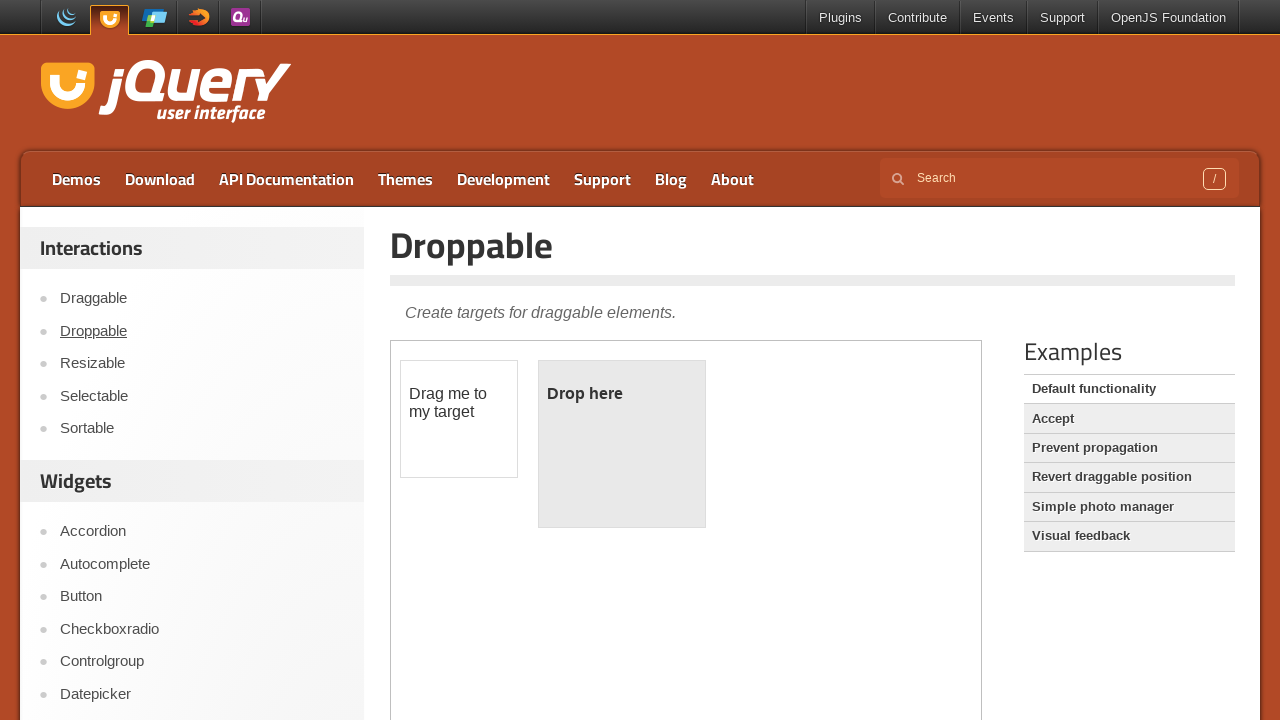